Tests back and forth navigation by clicking the A/B Testing link, verifying the page title, navigating back, and verifying the home page title.

Starting URL: https://practice.cydeo.com

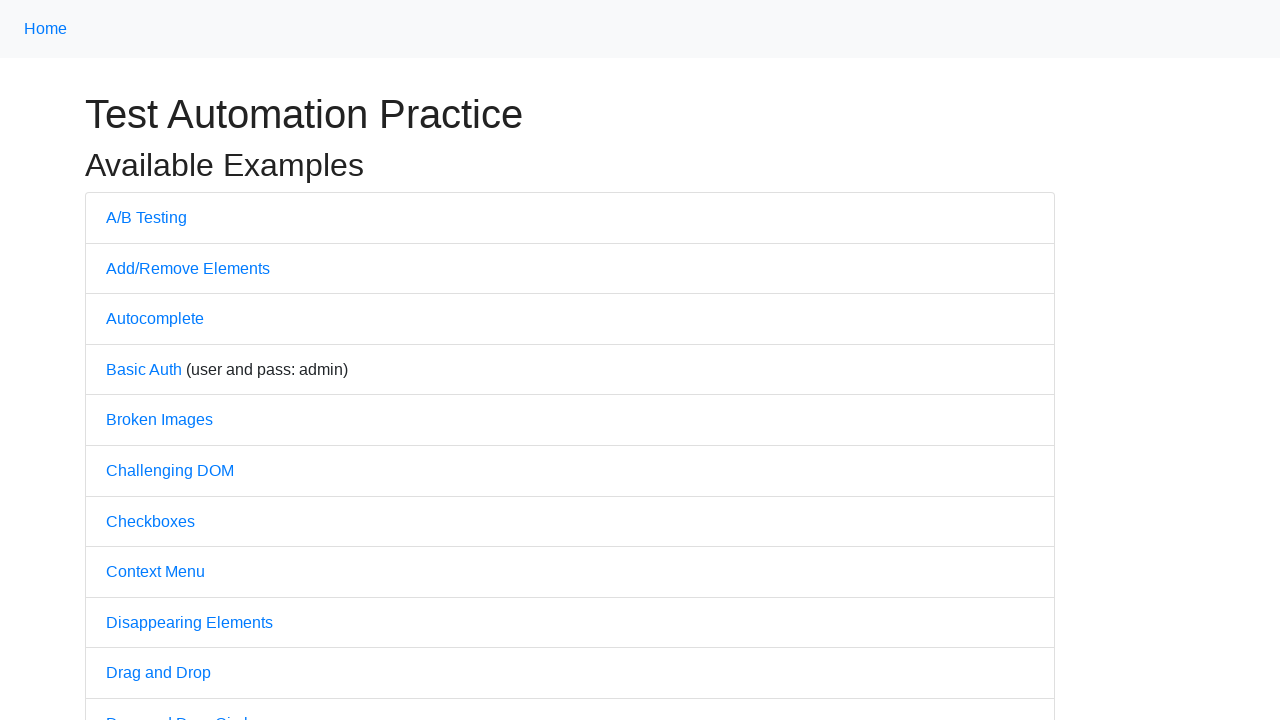

Clicked A/B Testing link at (146, 217) on a:text('A/B Testing')
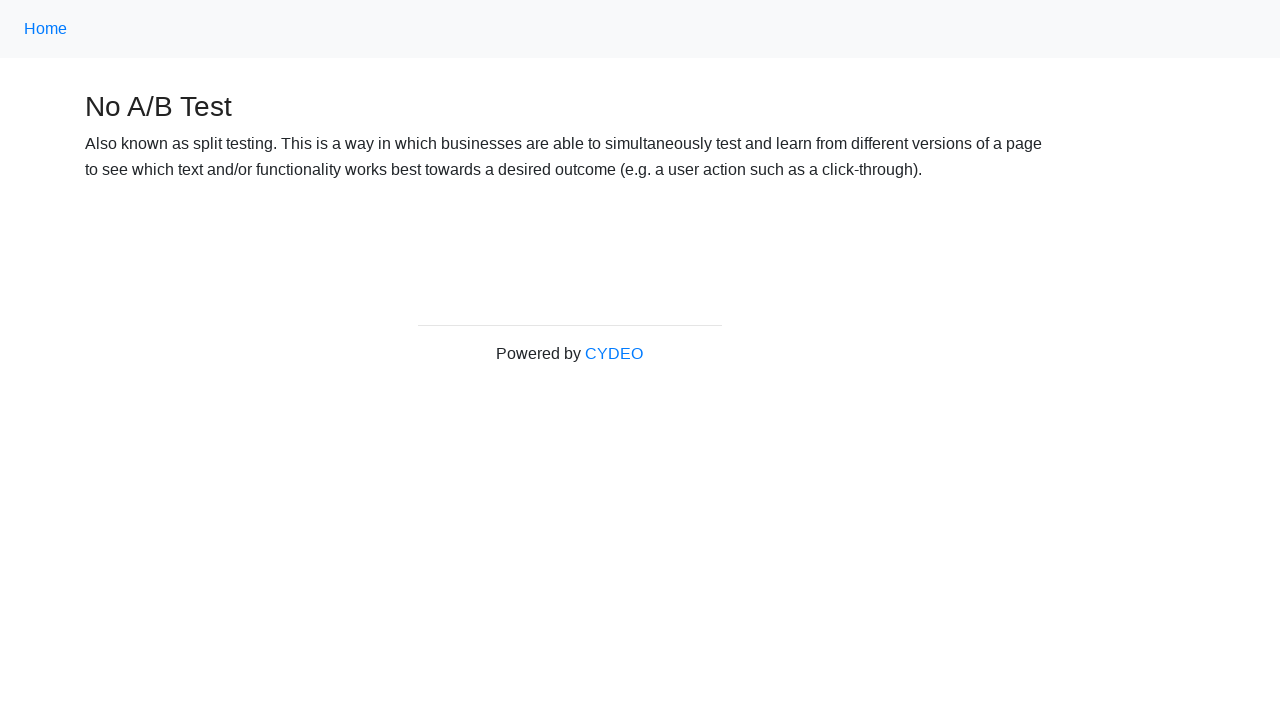

A/B Testing page loaded
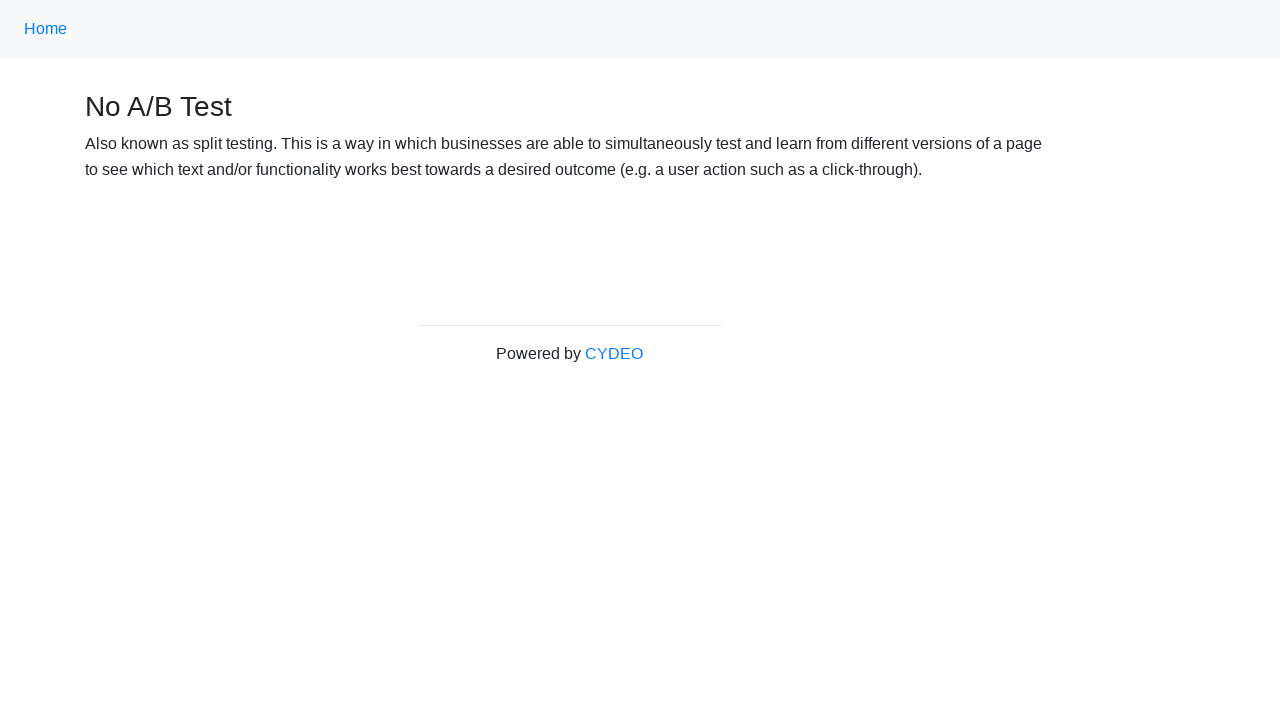

Verified page title is 'No A/B Test'
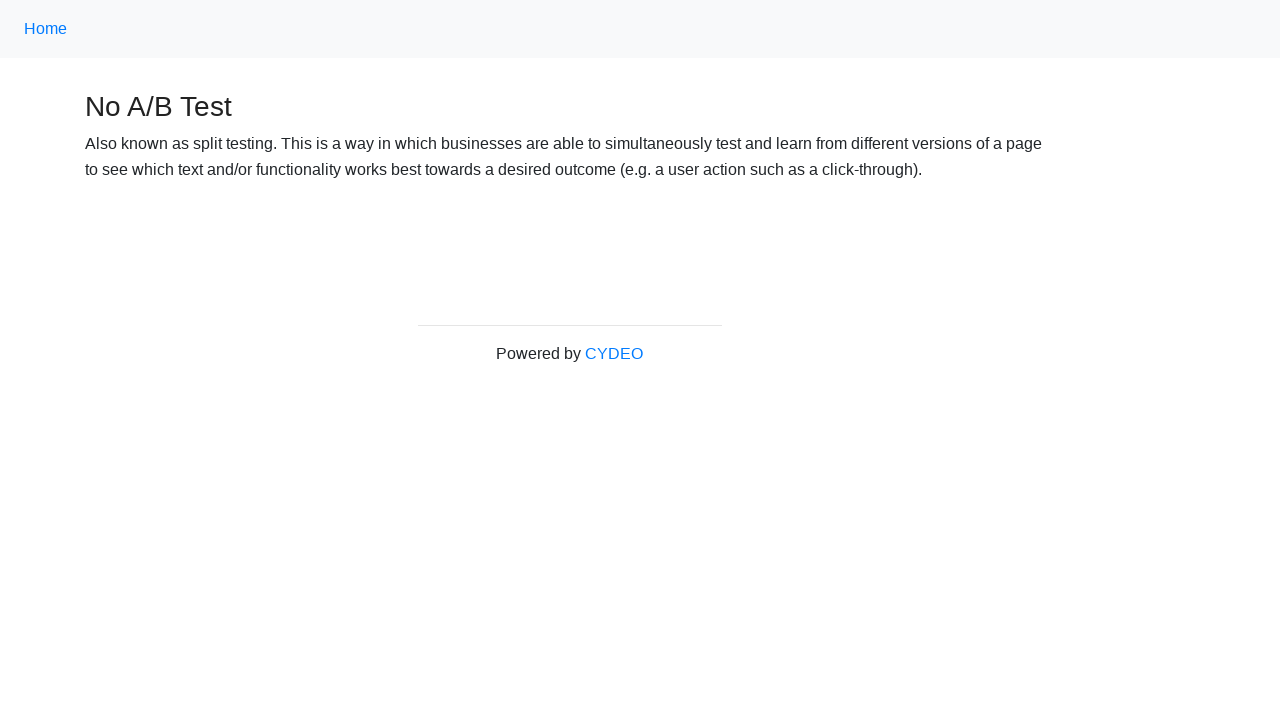

Navigated back to home page
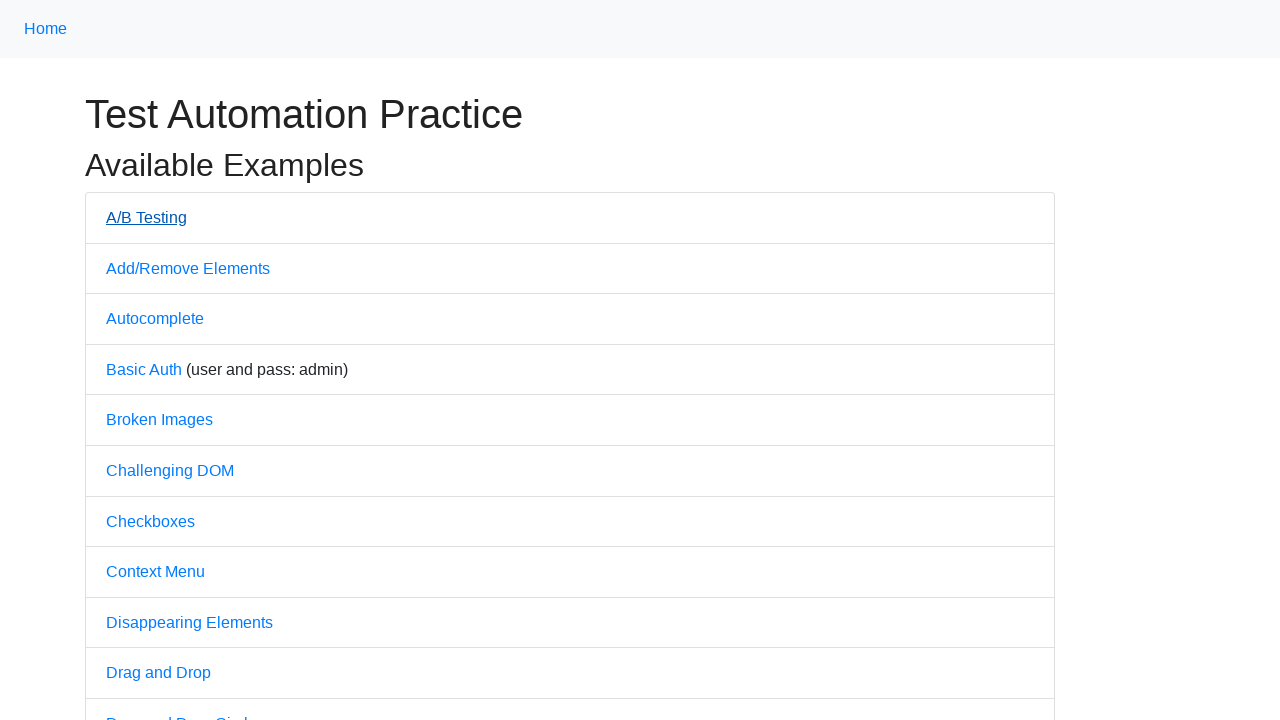

Home page loaded
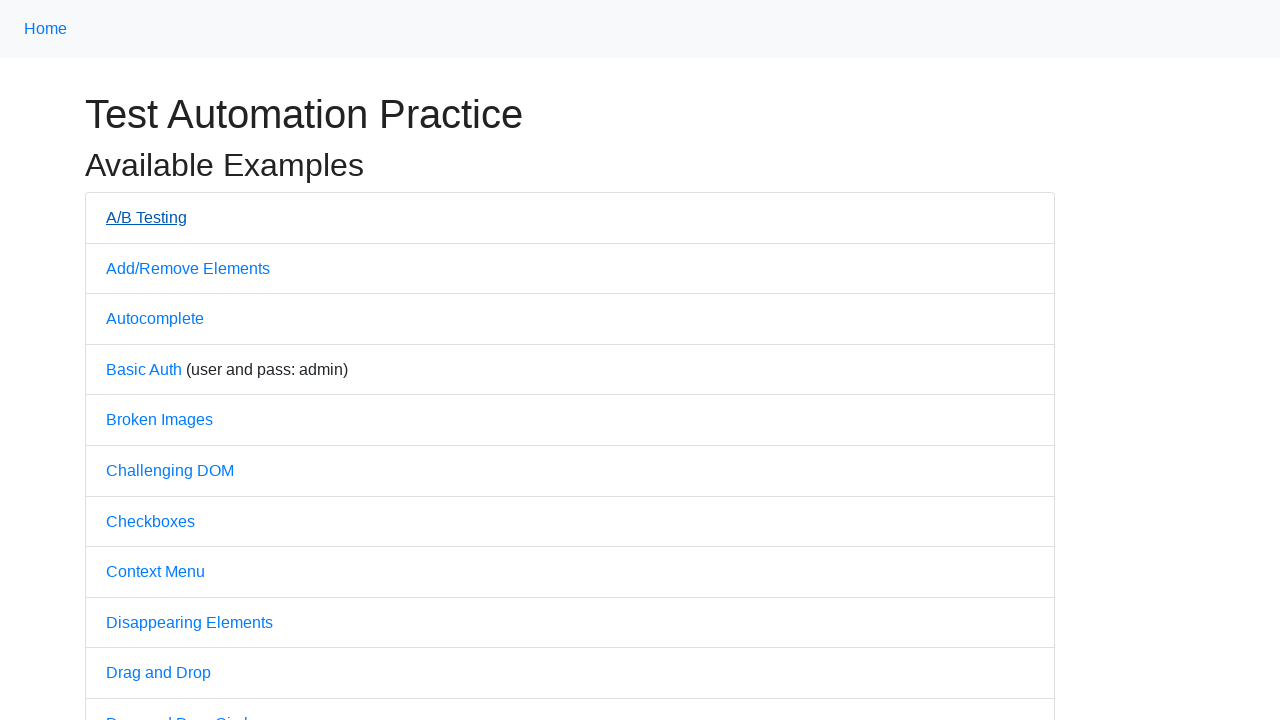

Verified home page title is 'Practice'
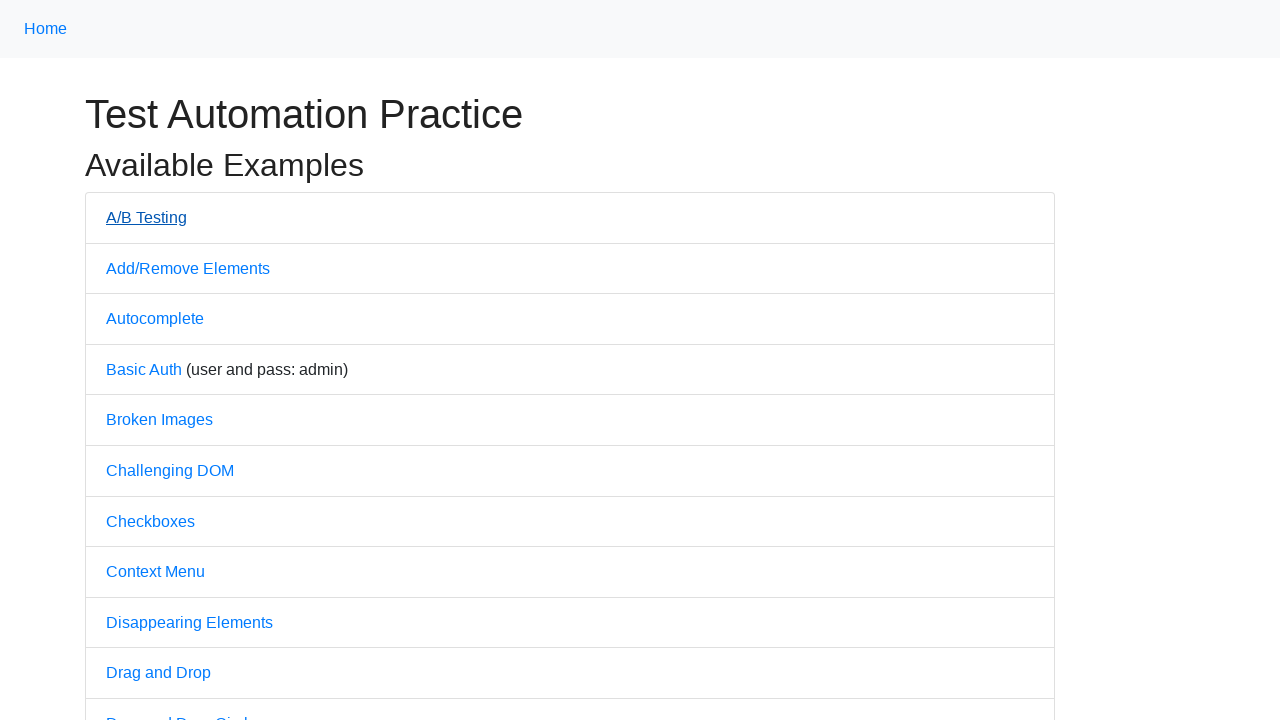

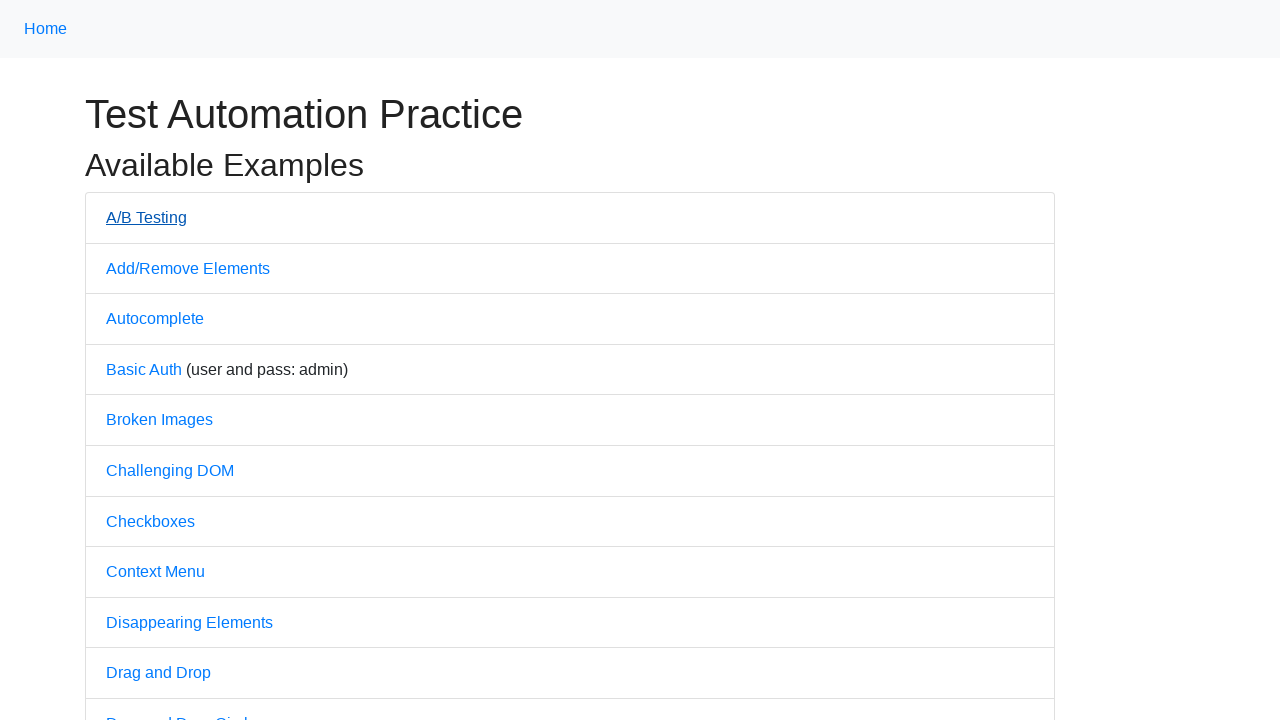